Tests creating multiple customers through the bank manager interface by adding 5 customers and verifying they appear in the customer list

Starting URL: https://www.globalsqa.com/angularJs-protractor/BankingProject/#/login

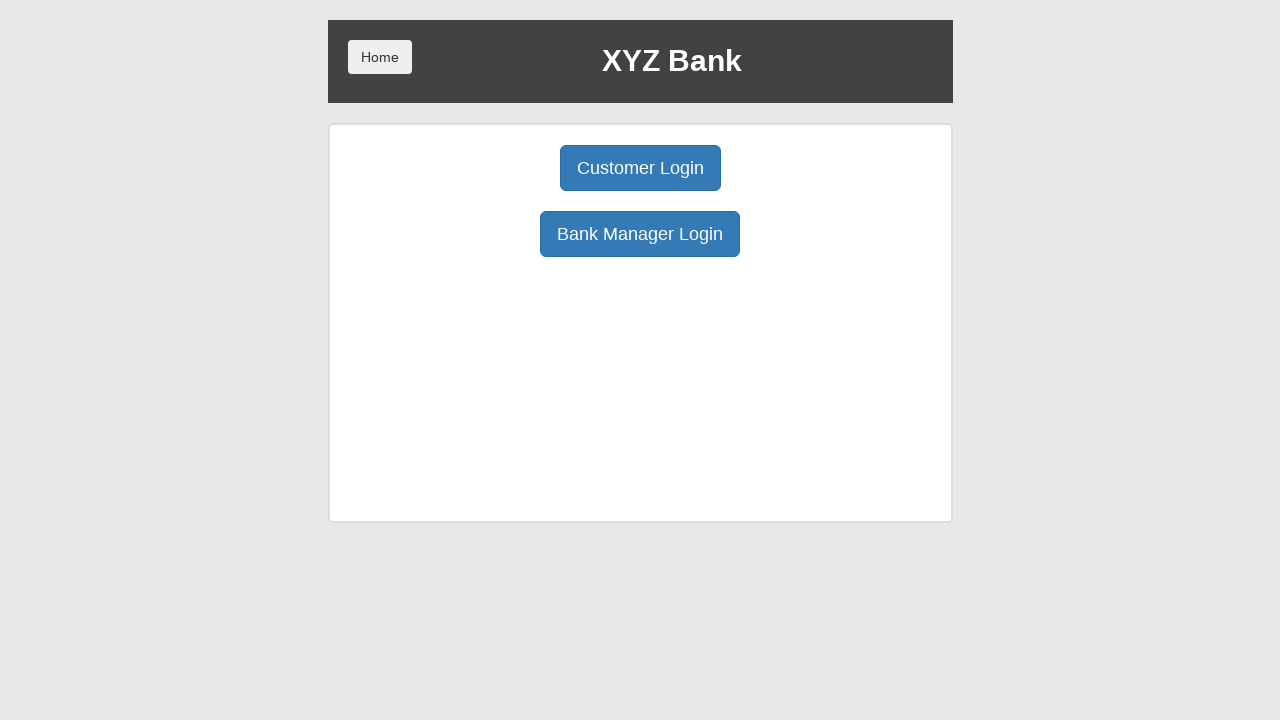

Clicked Bank Manager Login button at (640, 234) on [ng-click='manager()']
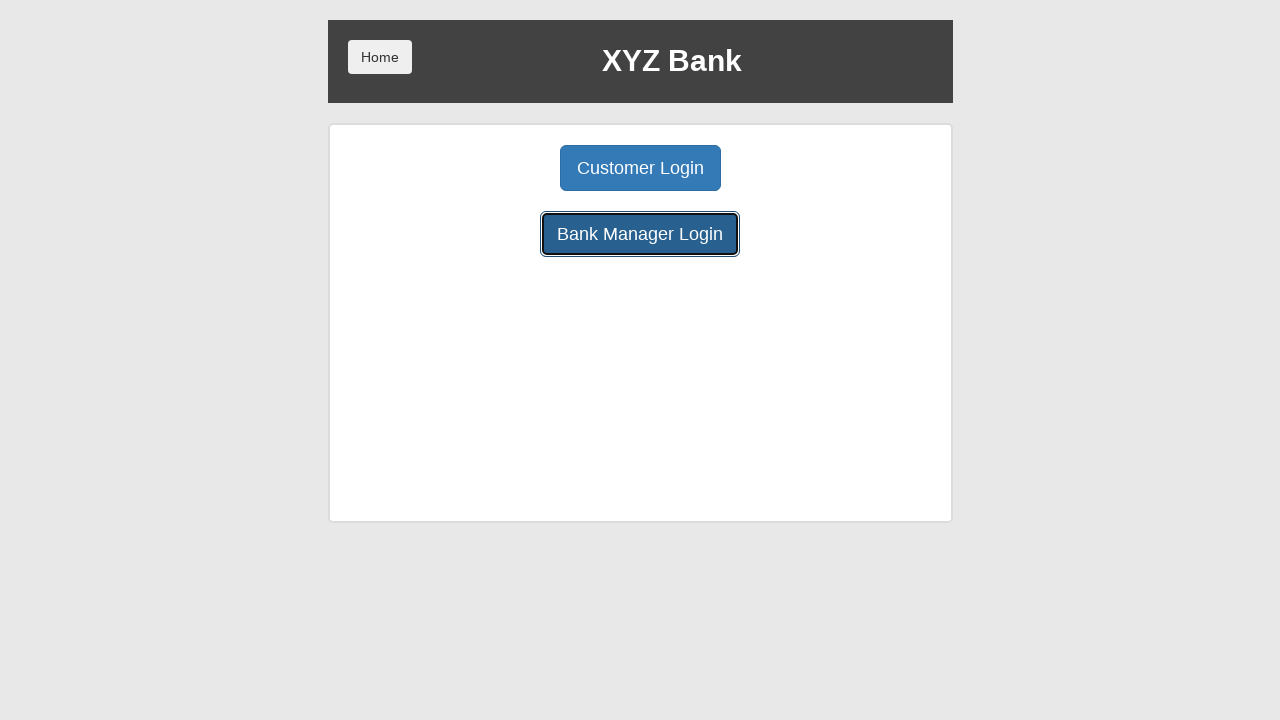

Clicked Add Customer button (iteration 1) at (502, 168) on [ng-click='addCust()']
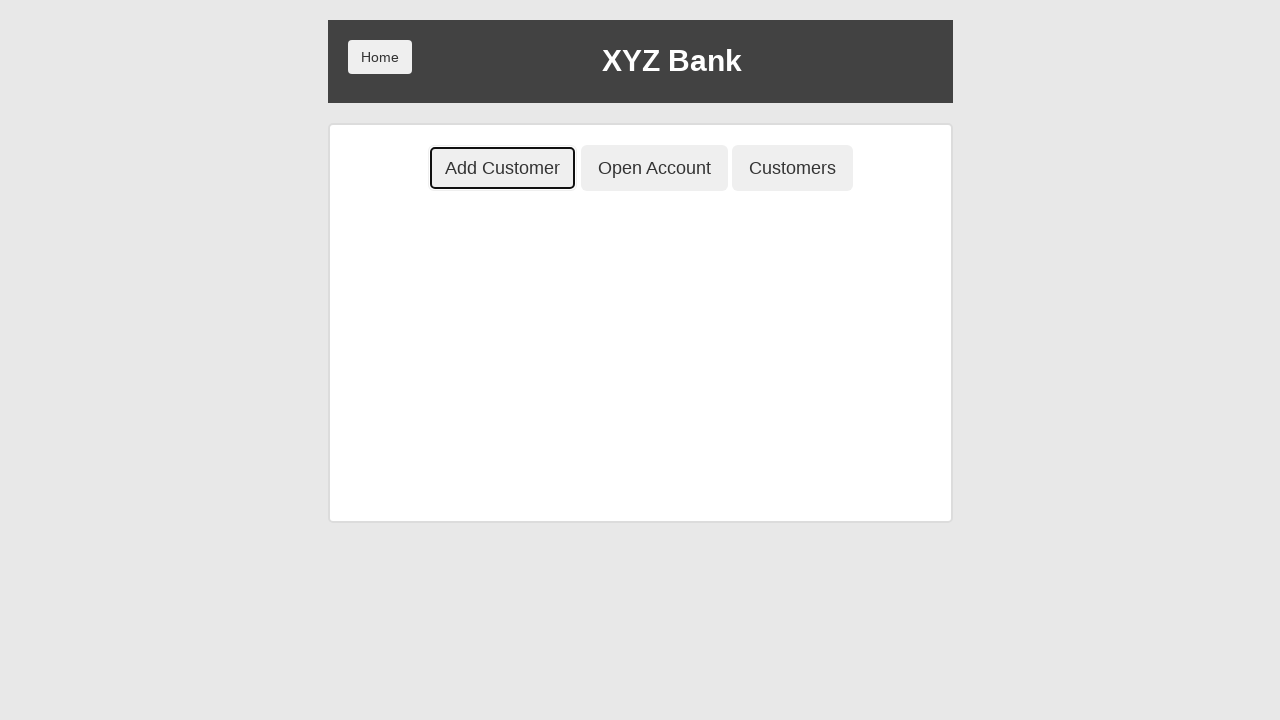

Filled first name field with 'John Doe 0' on [ng-model='fName']
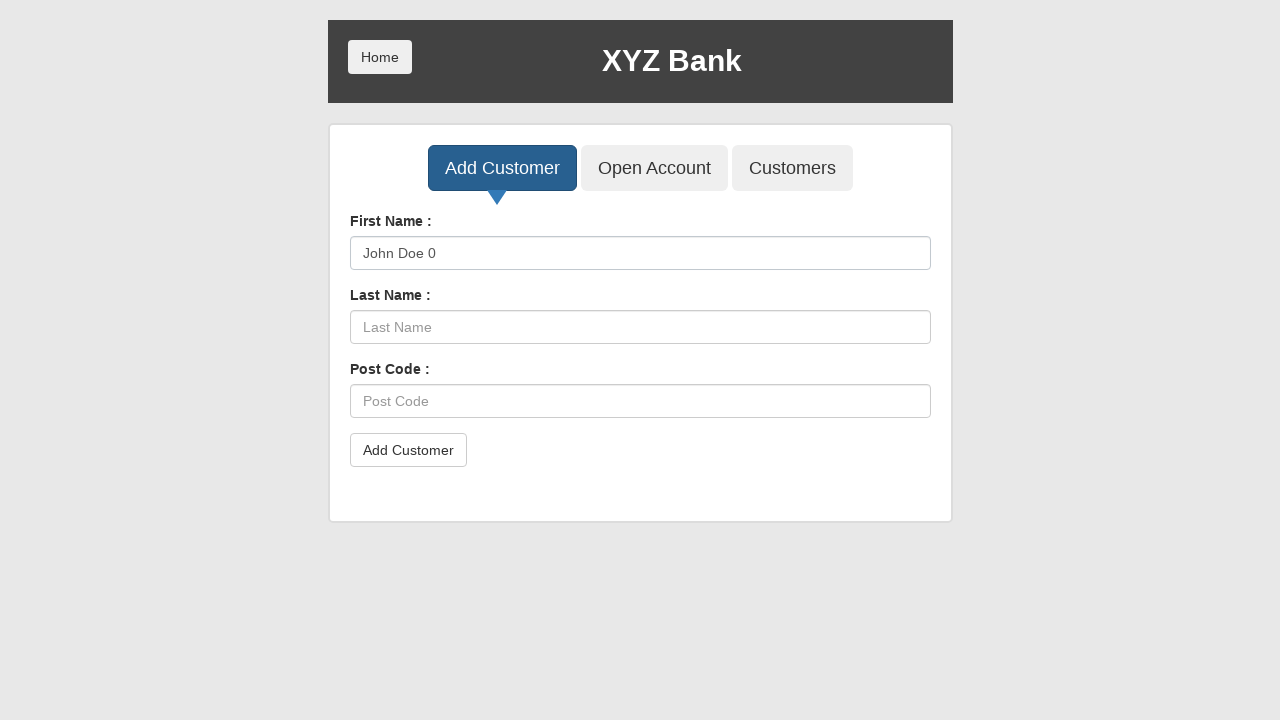

Filled last name field with 'Doe' on [ng-model='lName']
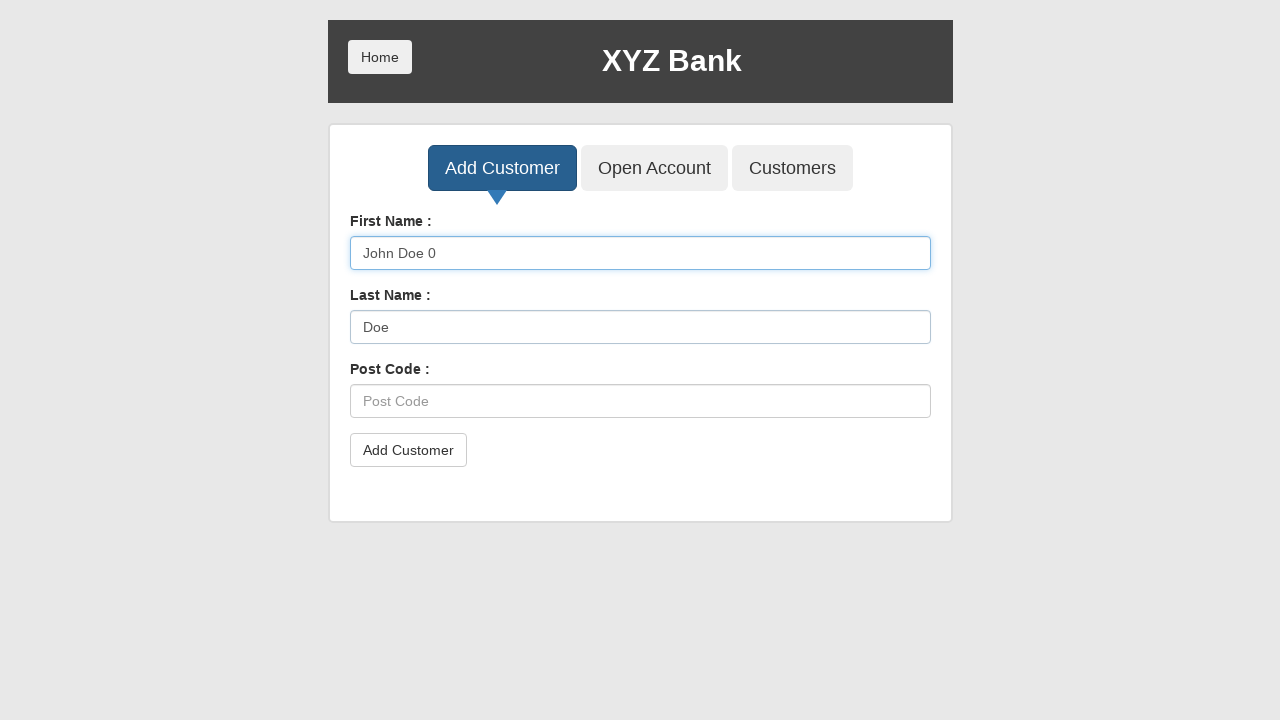

Filled postal code field with '12345' on [ng-model='postCd']
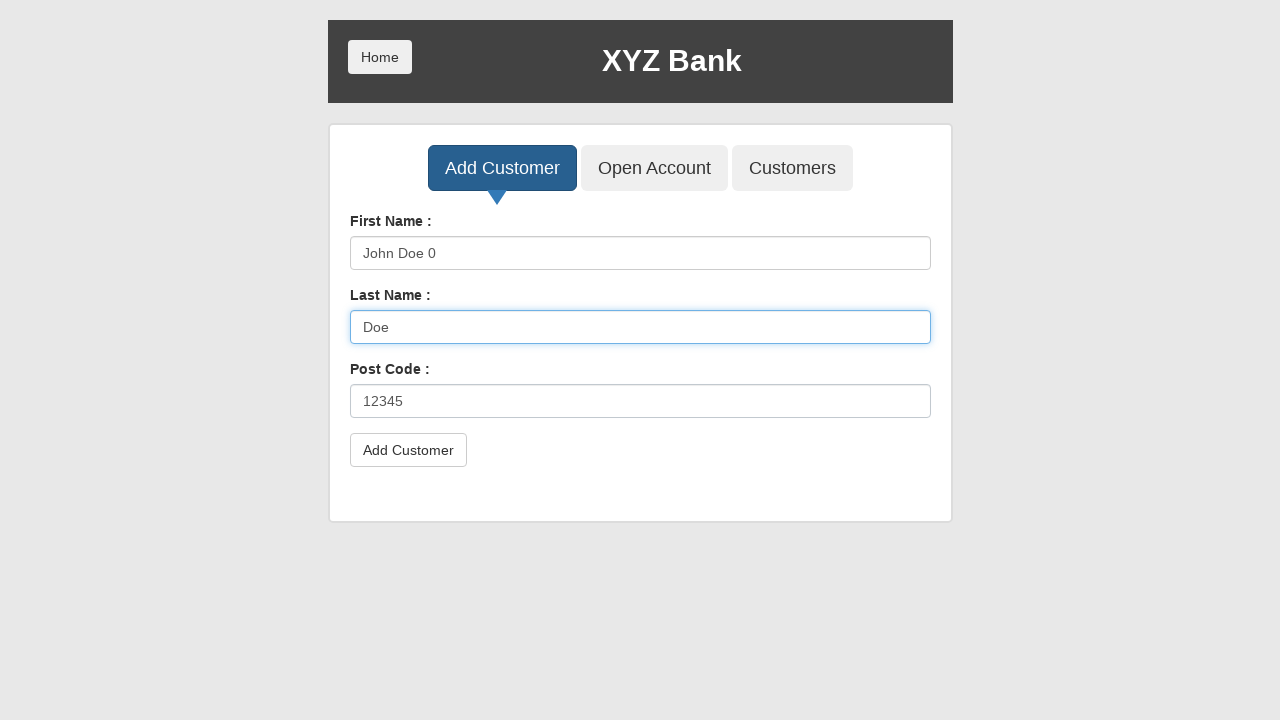

Clicked submit button to create customer 1 at (408, 450) on [type='submit']
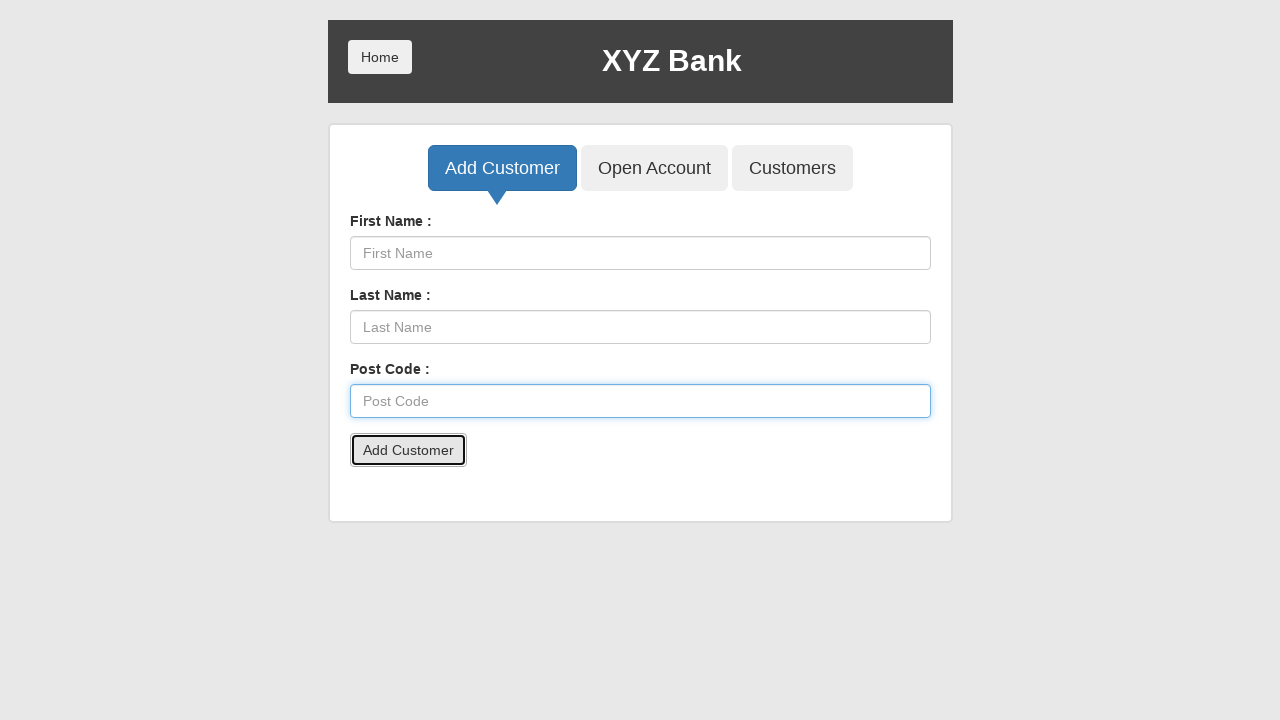

Accepted alert for customer 1 creation
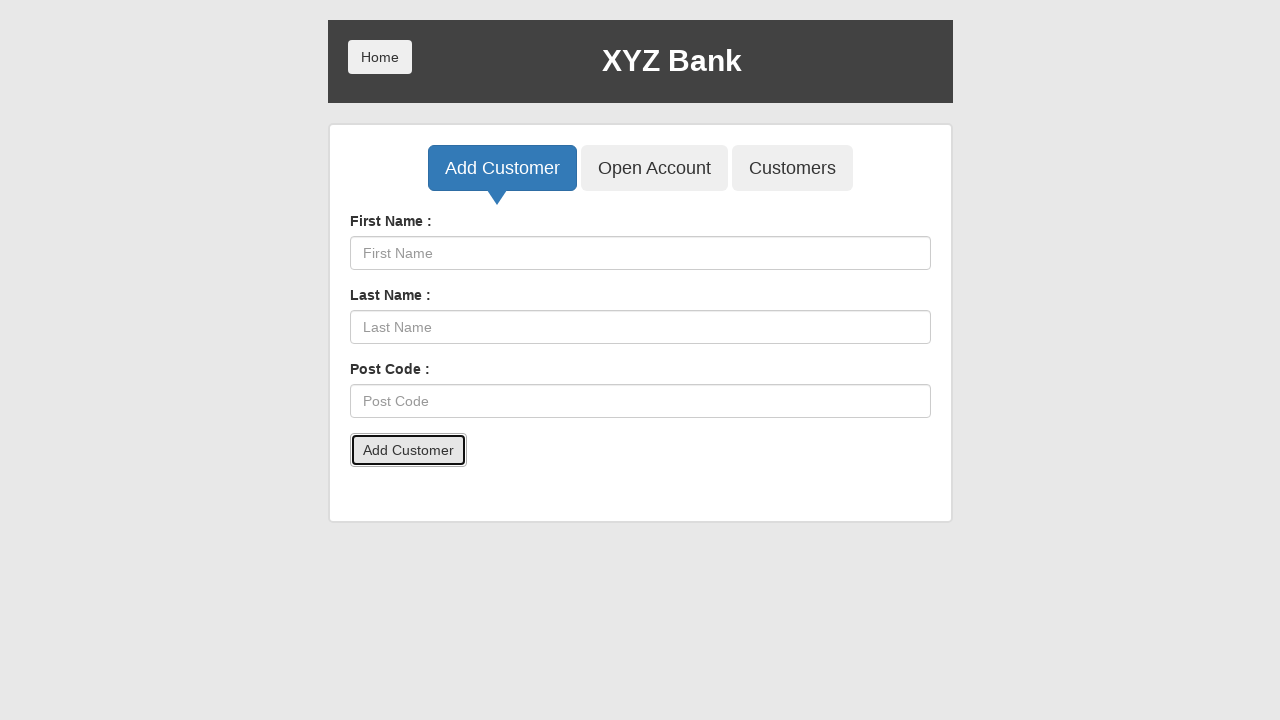

Clicked Add Customer button (iteration 2) at (502, 168) on [ng-click='addCust()']
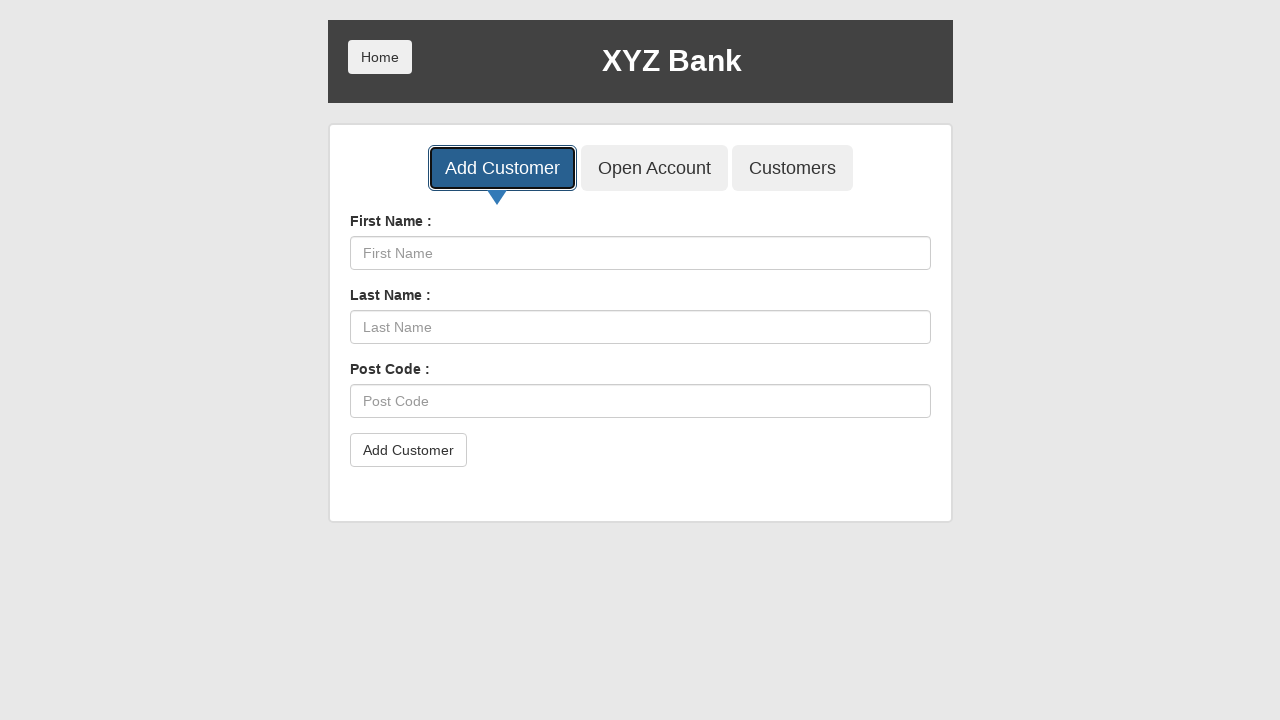

Filled first name field with 'John Doe 1' on [ng-model='fName']
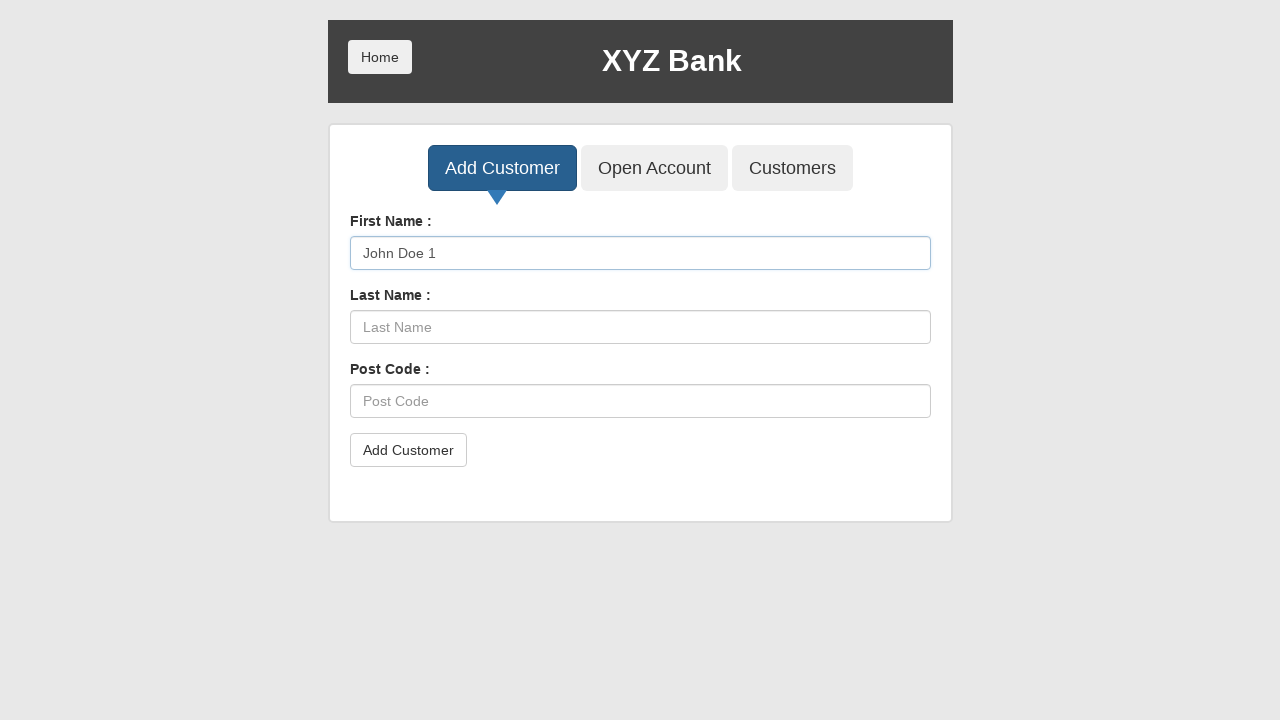

Filled last name field with 'Doe' on [ng-model='lName']
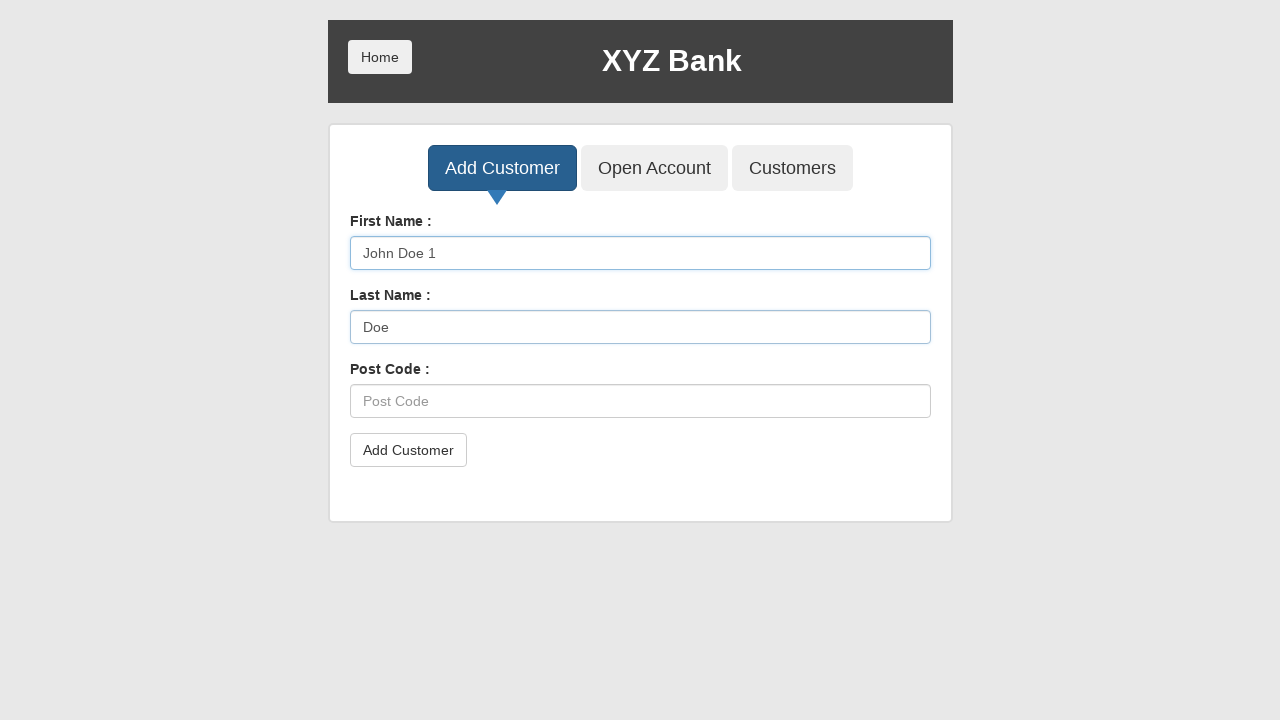

Filled postal code field with '12345' on [ng-model='postCd']
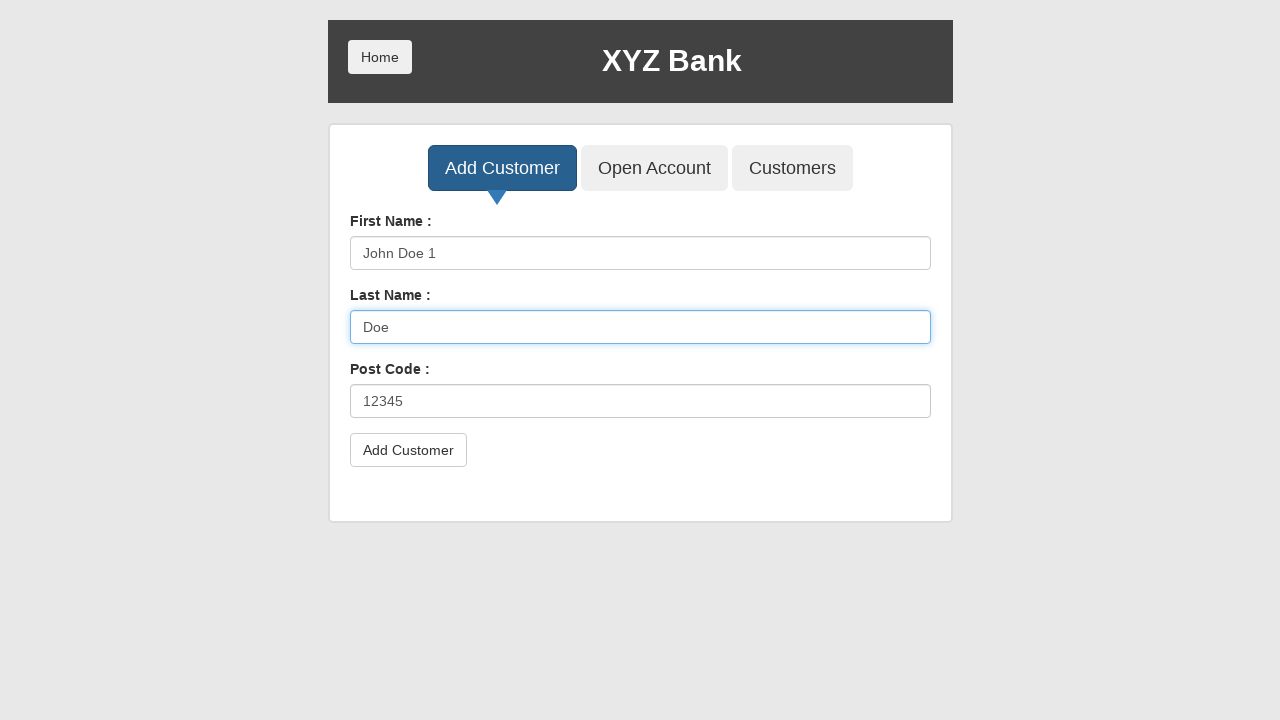

Clicked submit button to create customer 2 at (408, 450) on [type='submit']
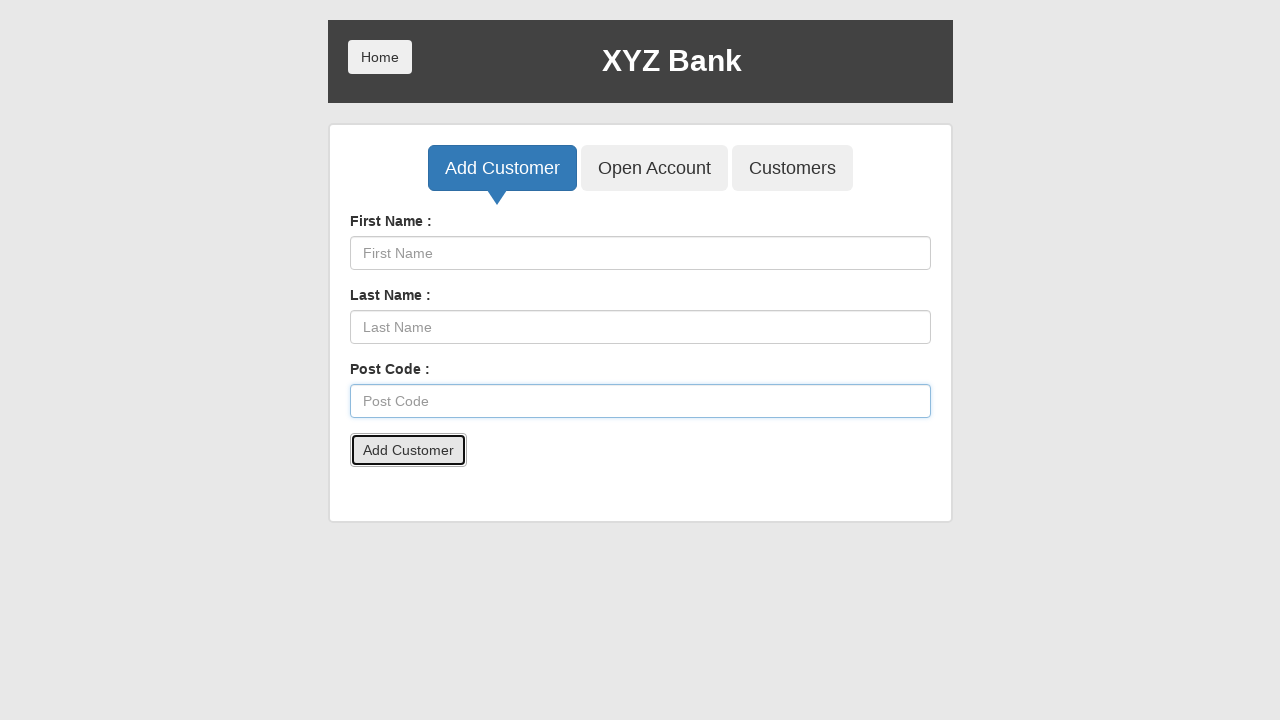

Accepted alert for customer 2 creation
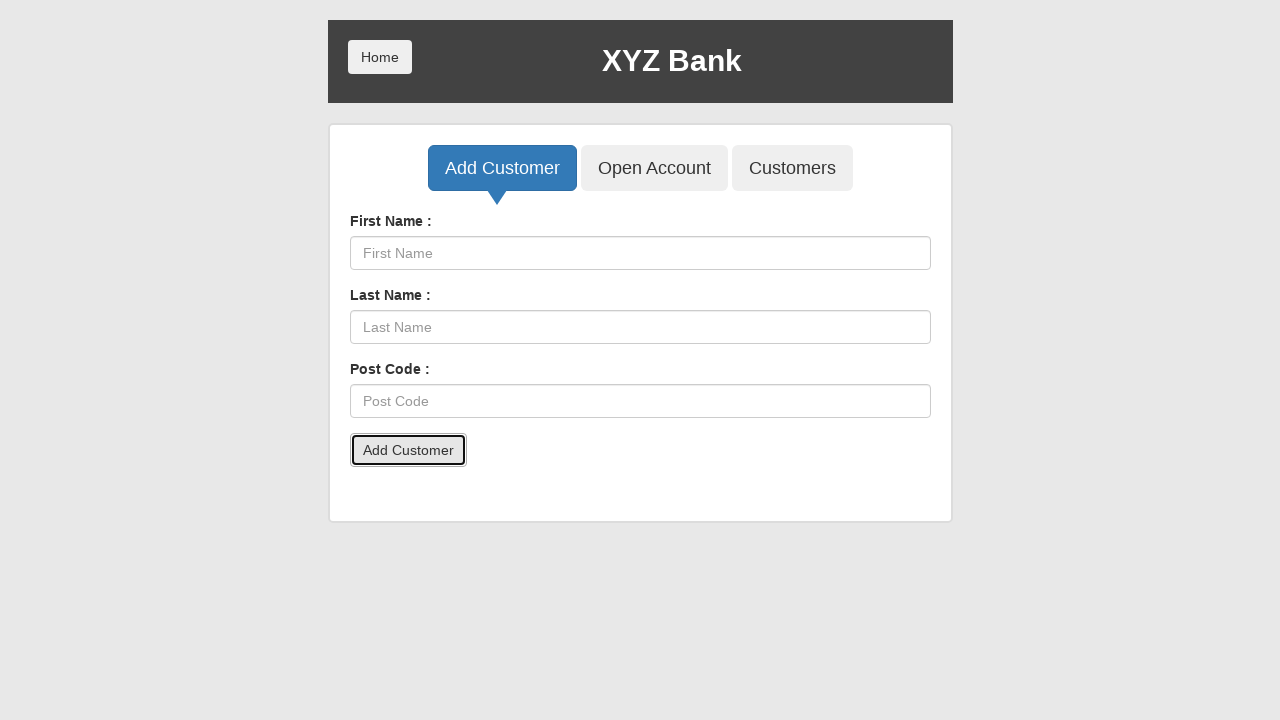

Clicked Add Customer button (iteration 3) at (502, 168) on [ng-click='addCust()']
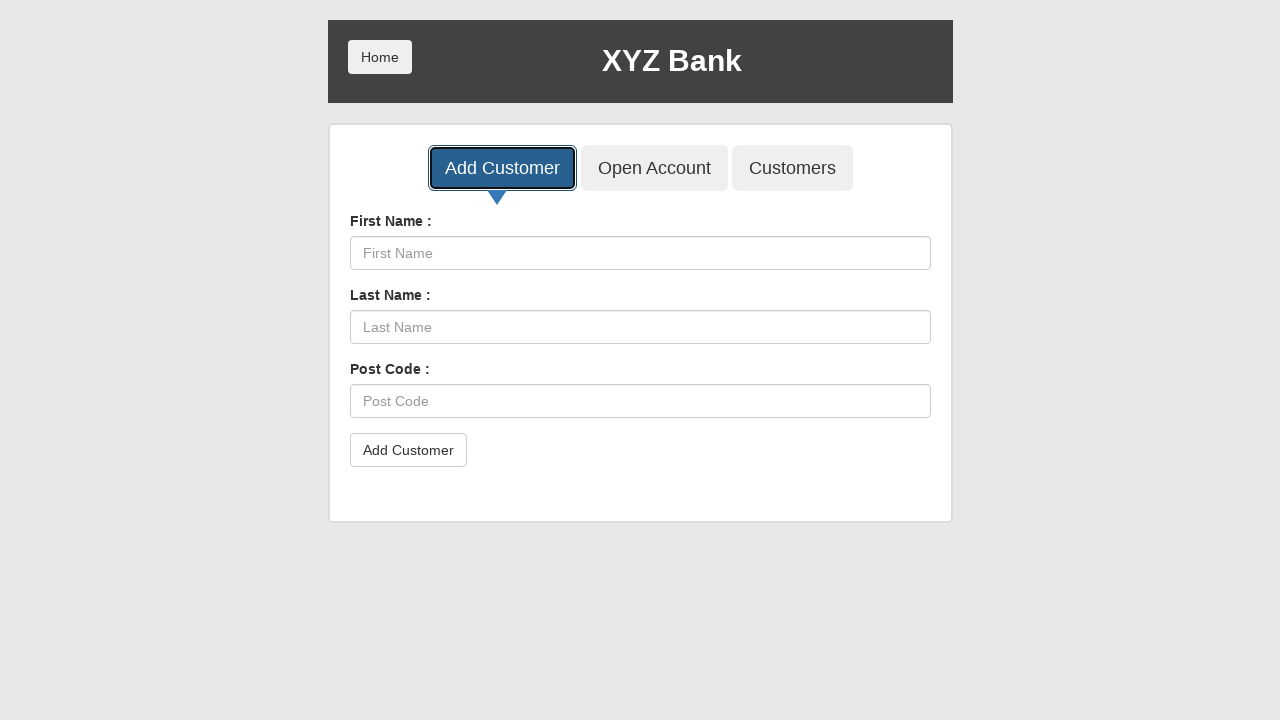

Filled first name field with 'John Doe 2' on [ng-model='fName']
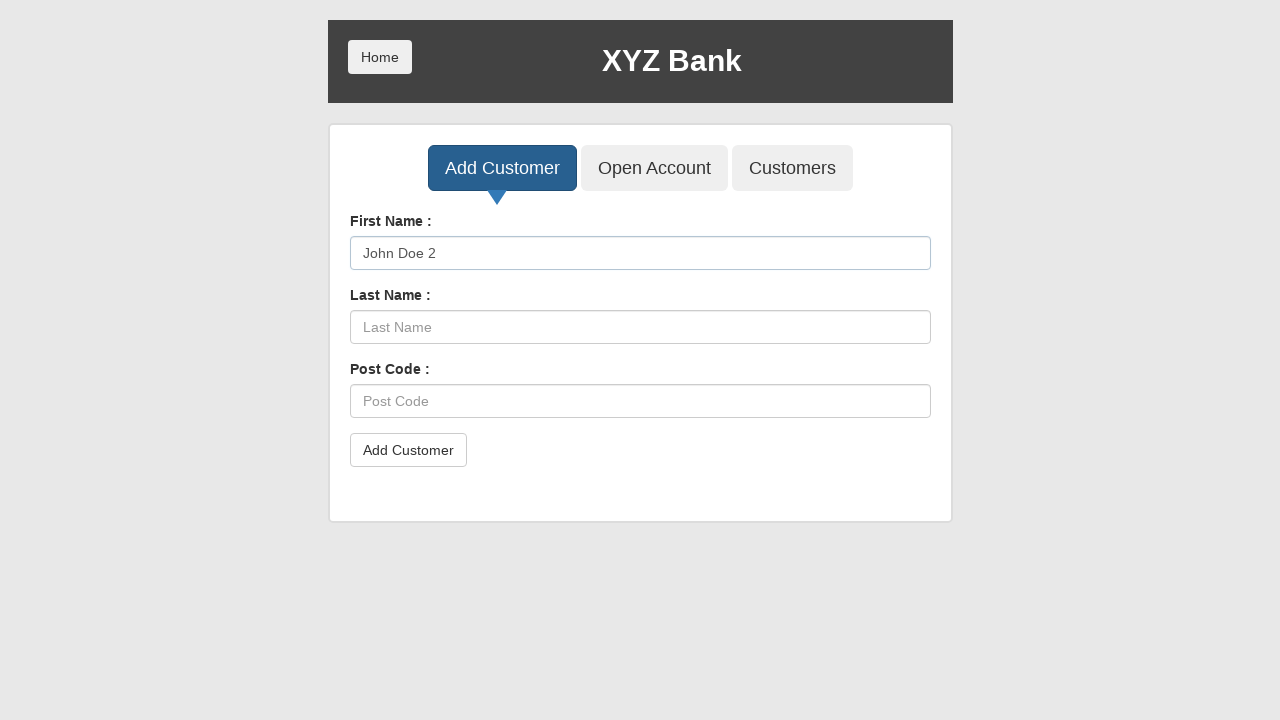

Filled last name field with 'Doe' on [ng-model='lName']
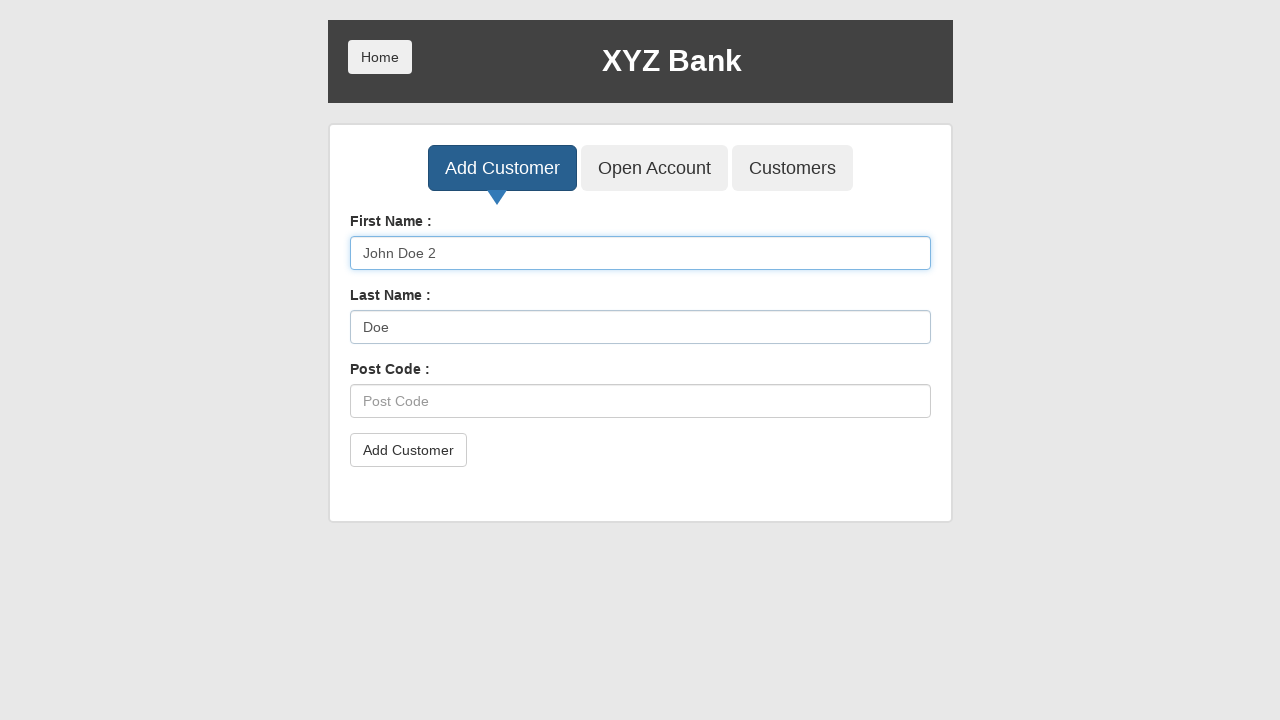

Filled postal code field with '12345' on [ng-model='postCd']
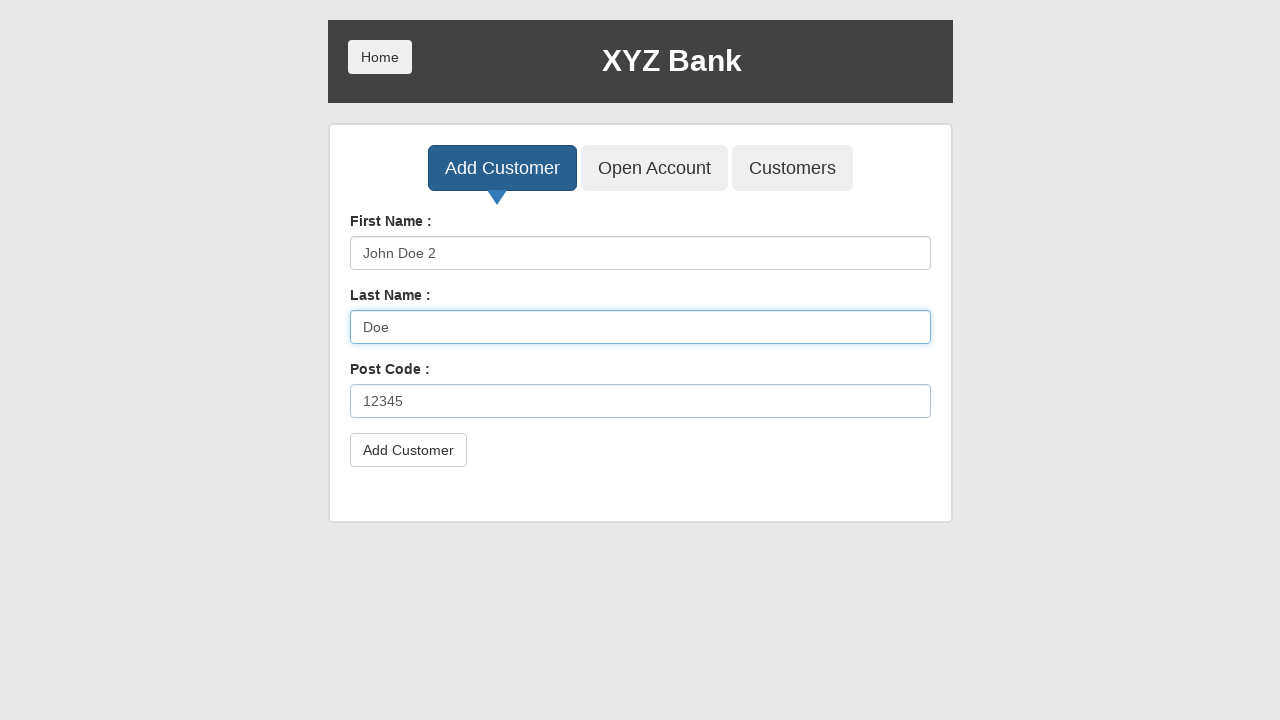

Clicked submit button to create customer 3 at (408, 450) on [type='submit']
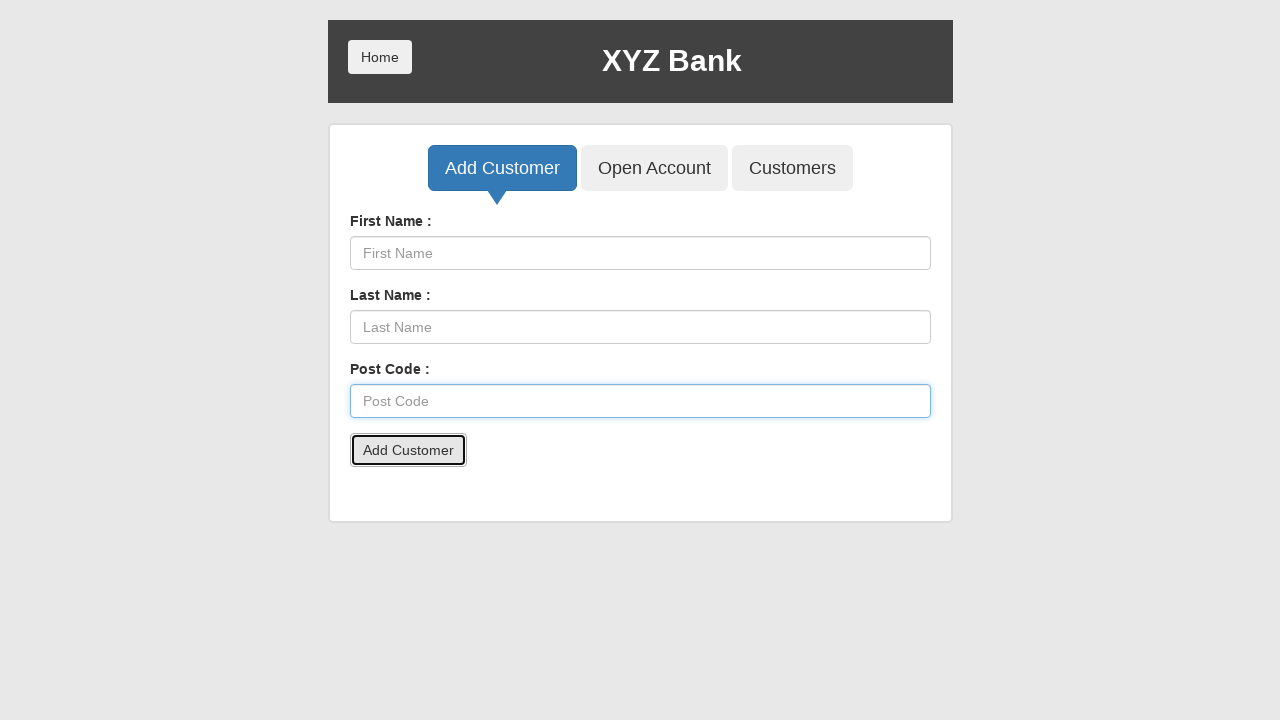

Accepted alert for customer 3 creation
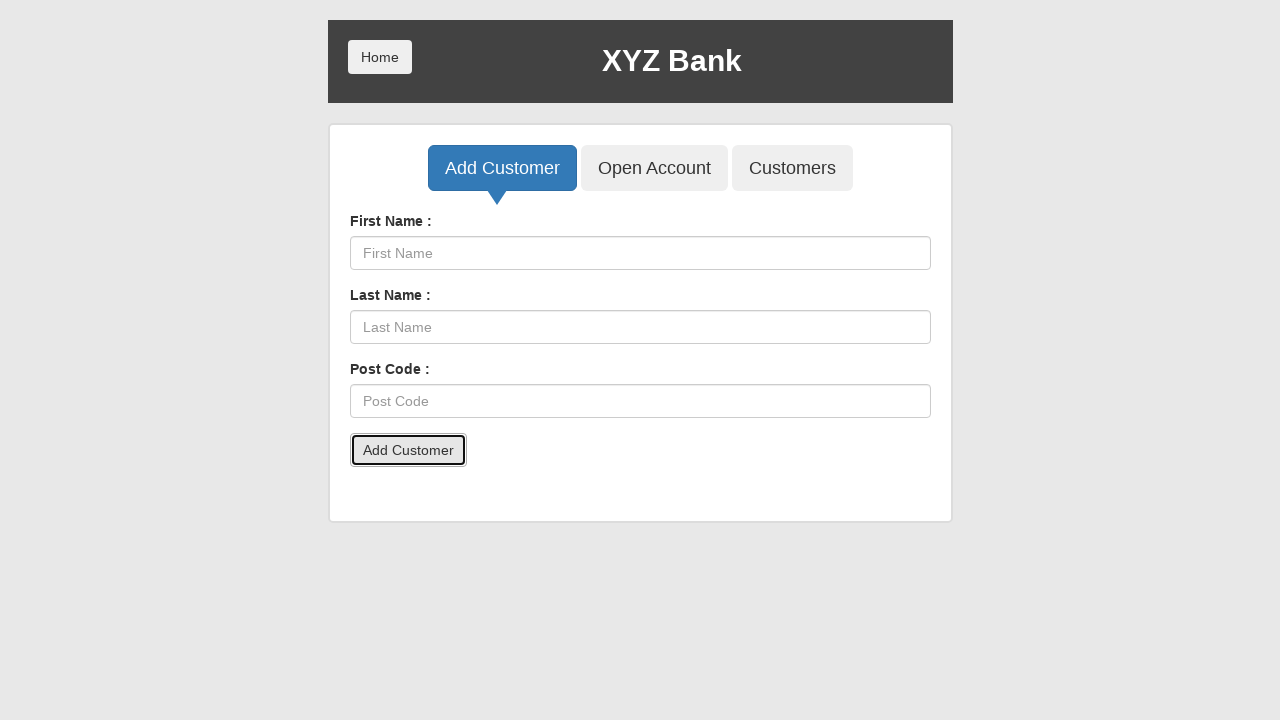

Clicked Add Customer button (iteration 4) at (502, 168) on [ng-click='addCust()']
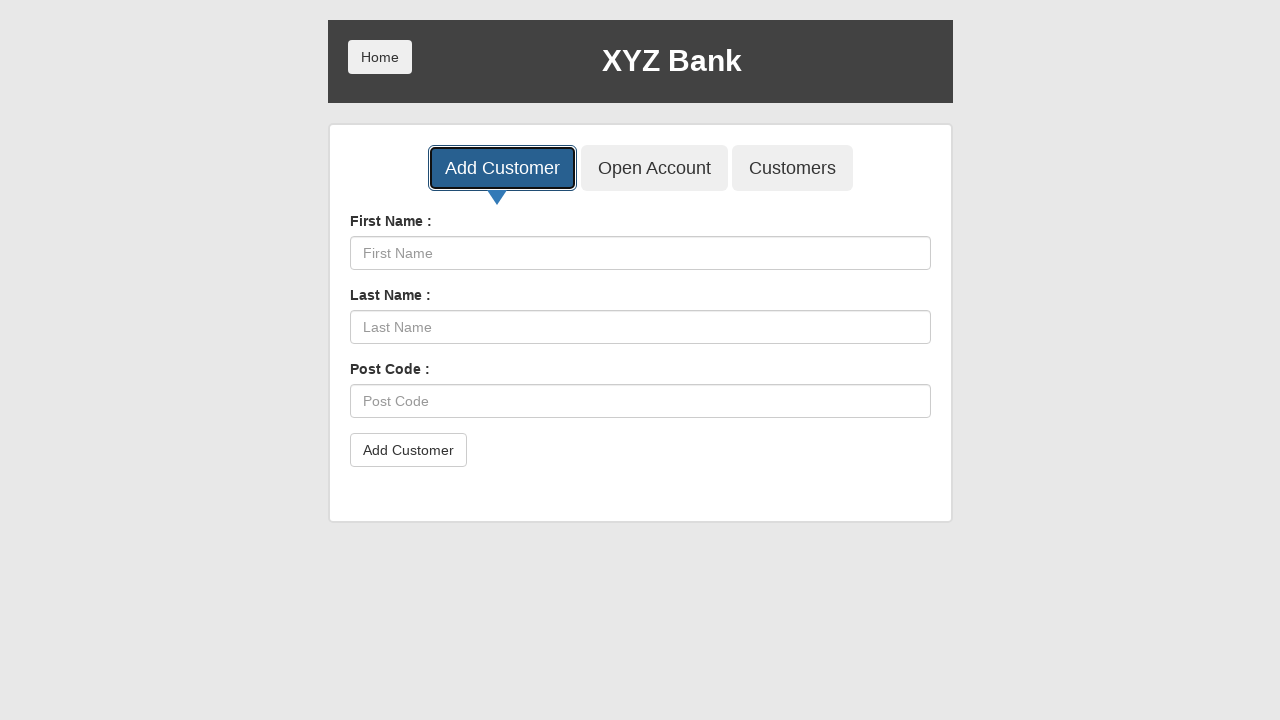

Filled first name field with 'John Doe 3' on [ng-model='fName']
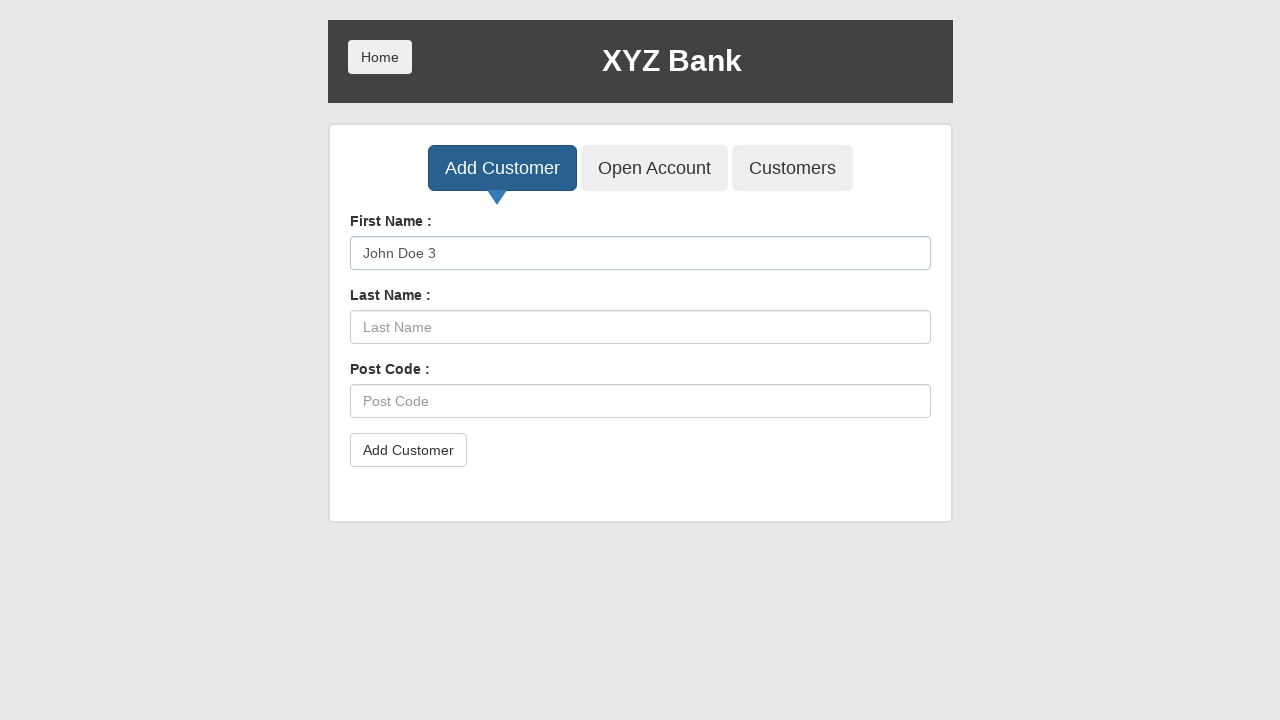

Filled last name field with 'Doe' on [ng-model='lName']
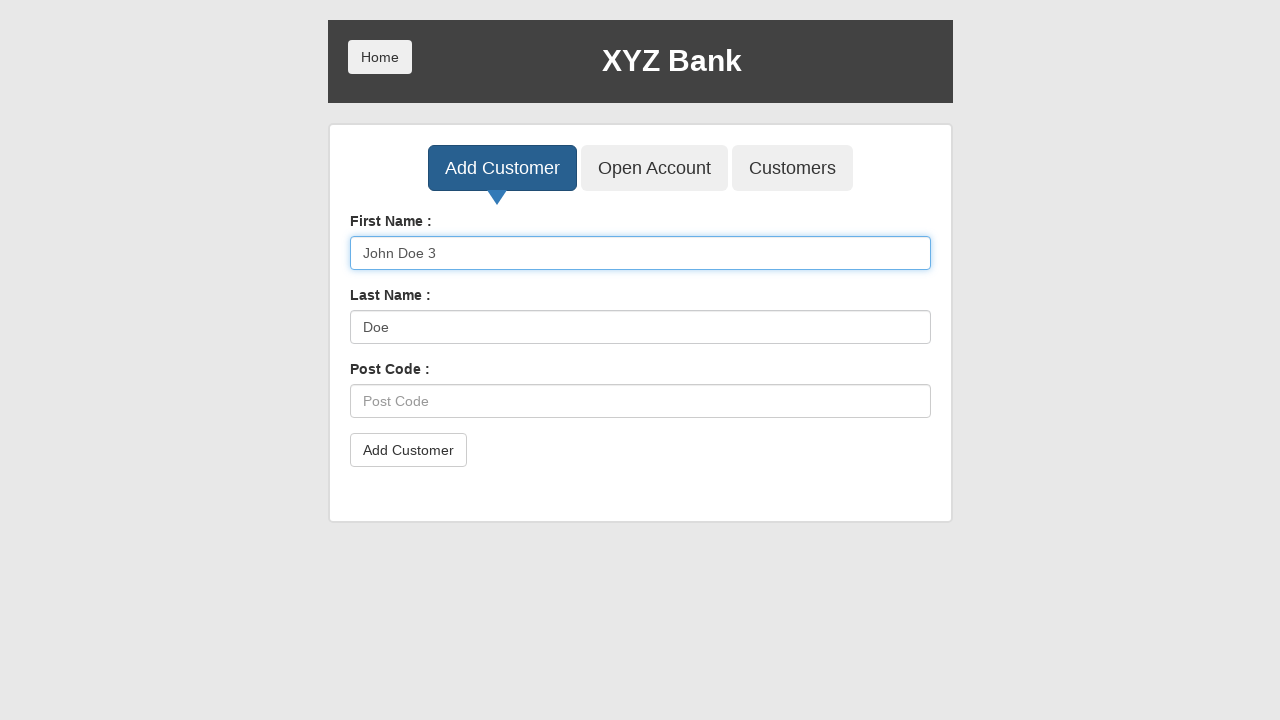

Filled postal code field with '12345' on [ng-model='postCd']
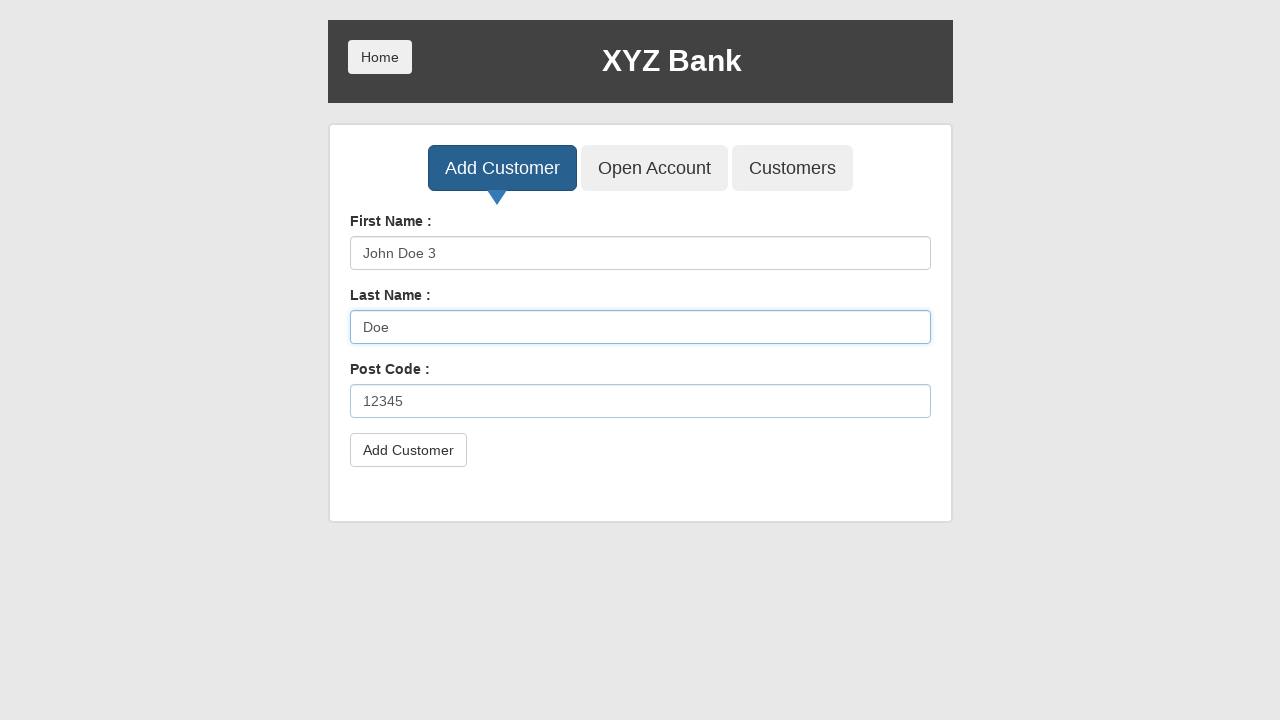

Clicked submit button to create customer 4 at (408, 450) on [type='submit']
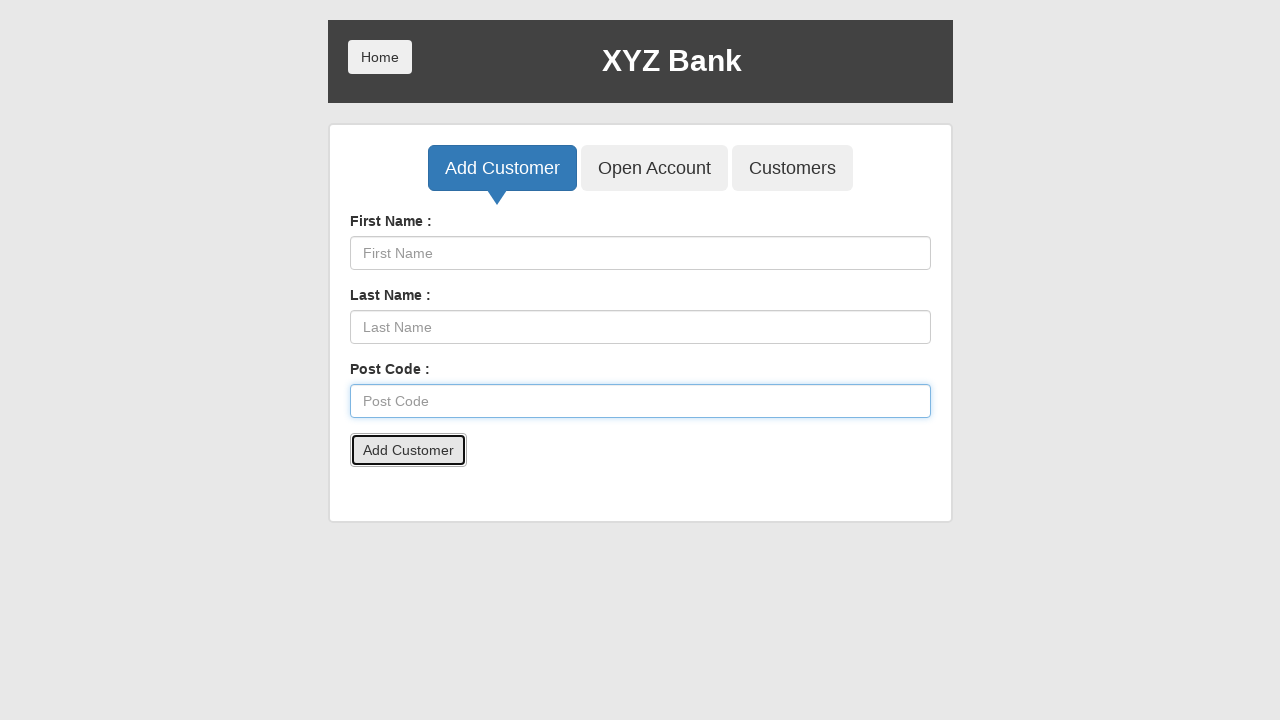

Accepted alert for customer 4 creation
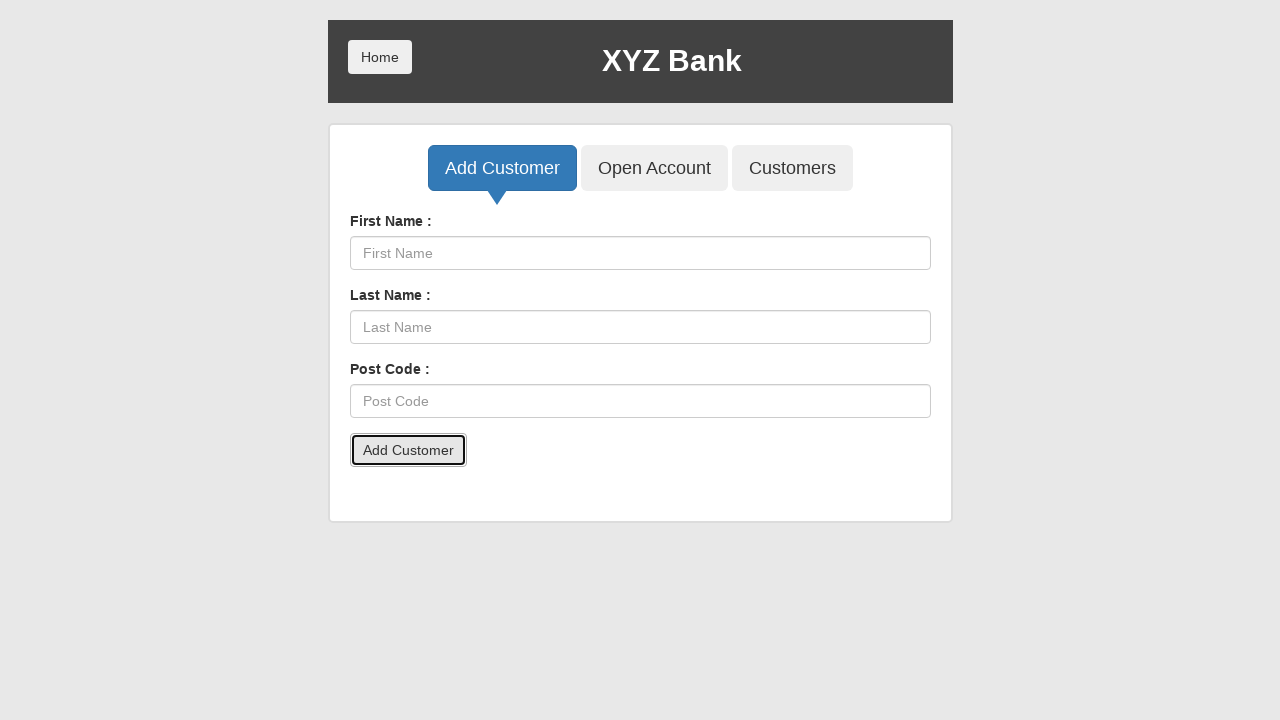

Clicked Add Customer button (iteration 5) at (502, 168) on [ng-click='addCust()']
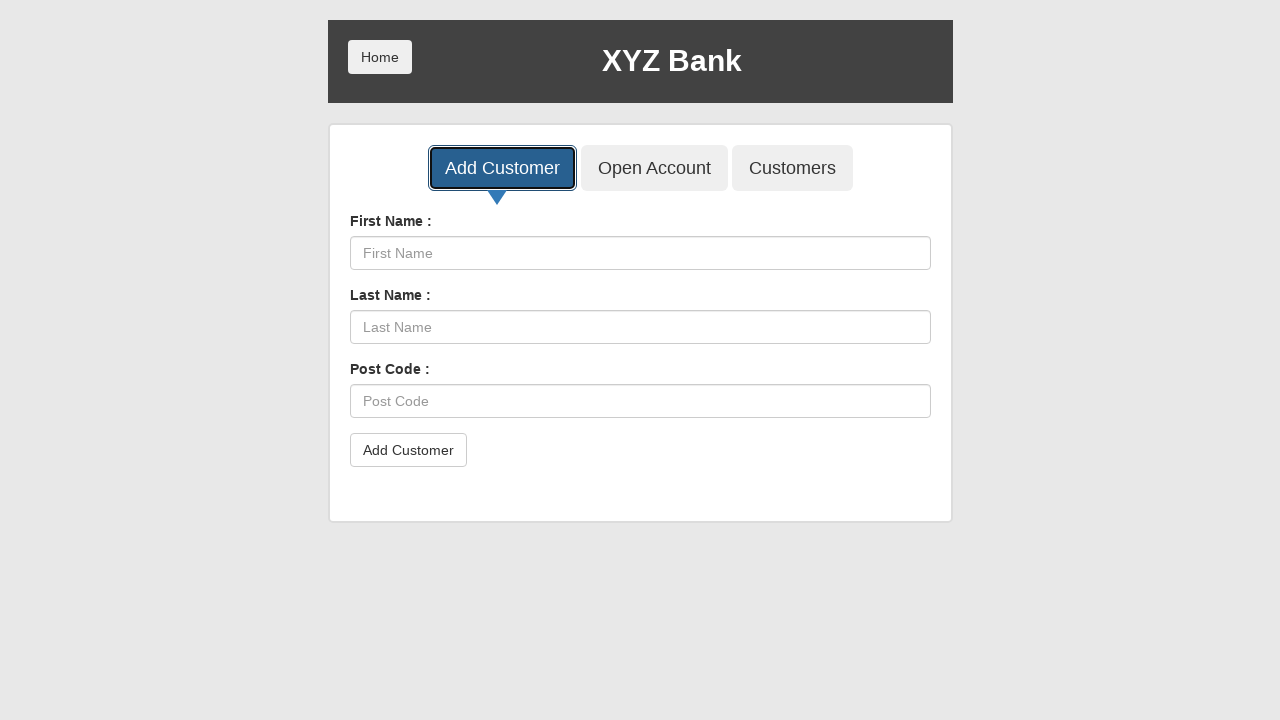

Filled first name field with 'John Doe 4' on [ng-model='fName']
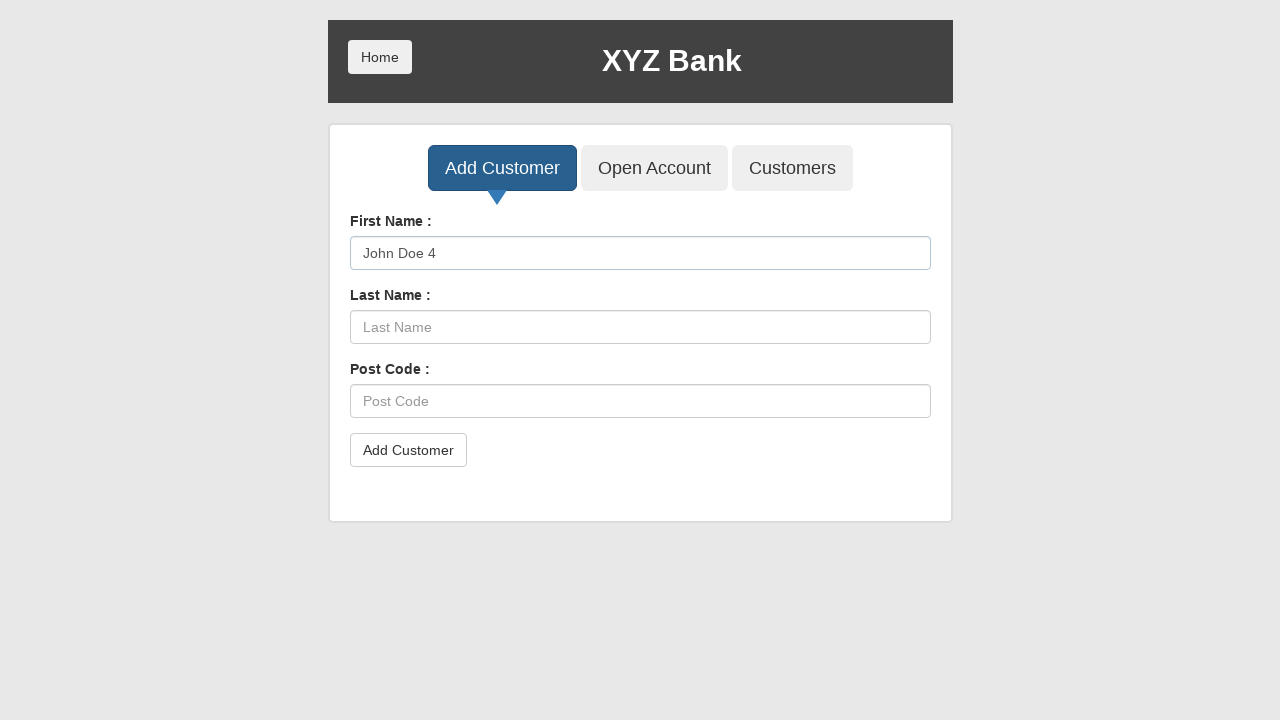

Filled last name field with 'Doe' on [ng-model='lName']
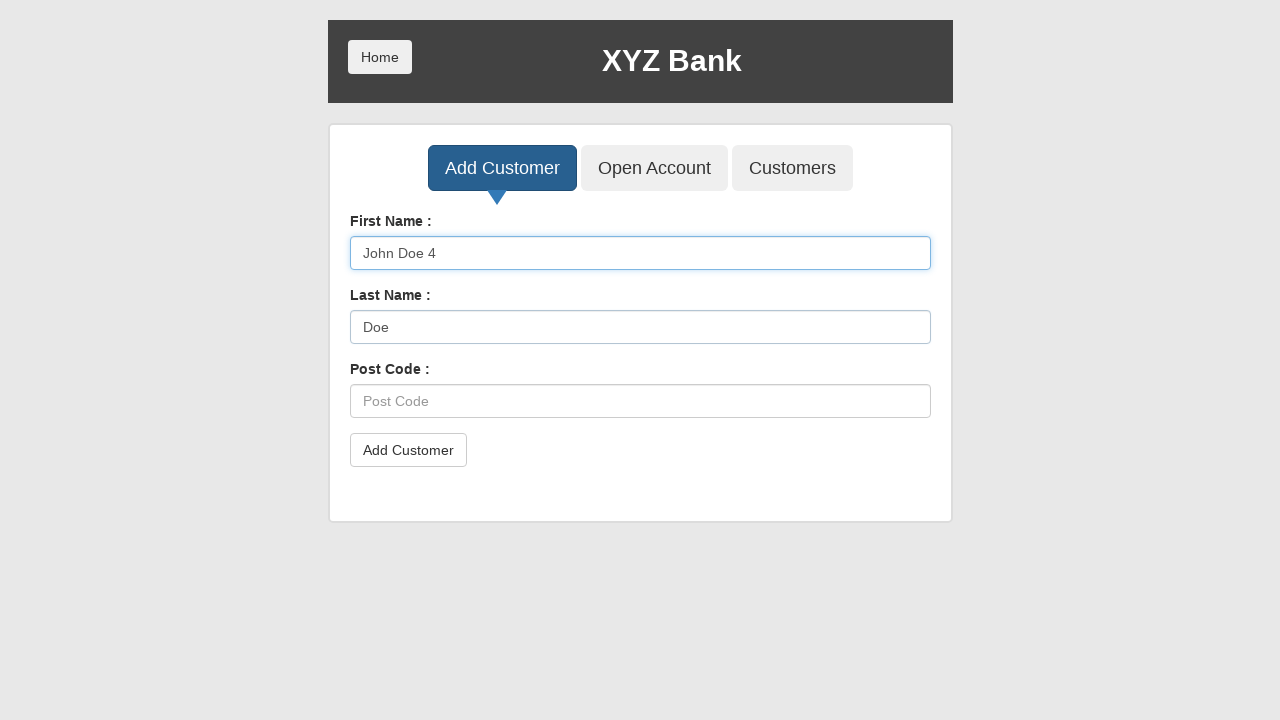

Filled postal code field with '12345' on [ng-model='postCd']
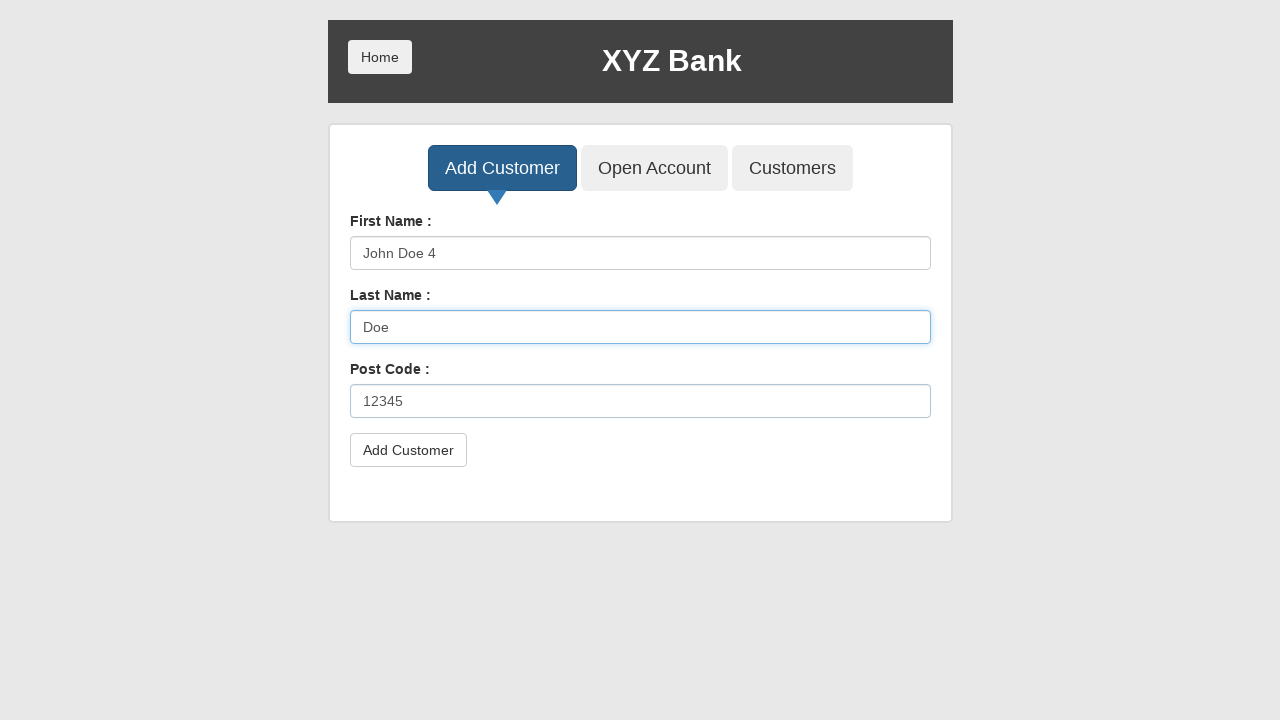

Clicked submit button to create customer 5 at (408, 450) on [type='submit']
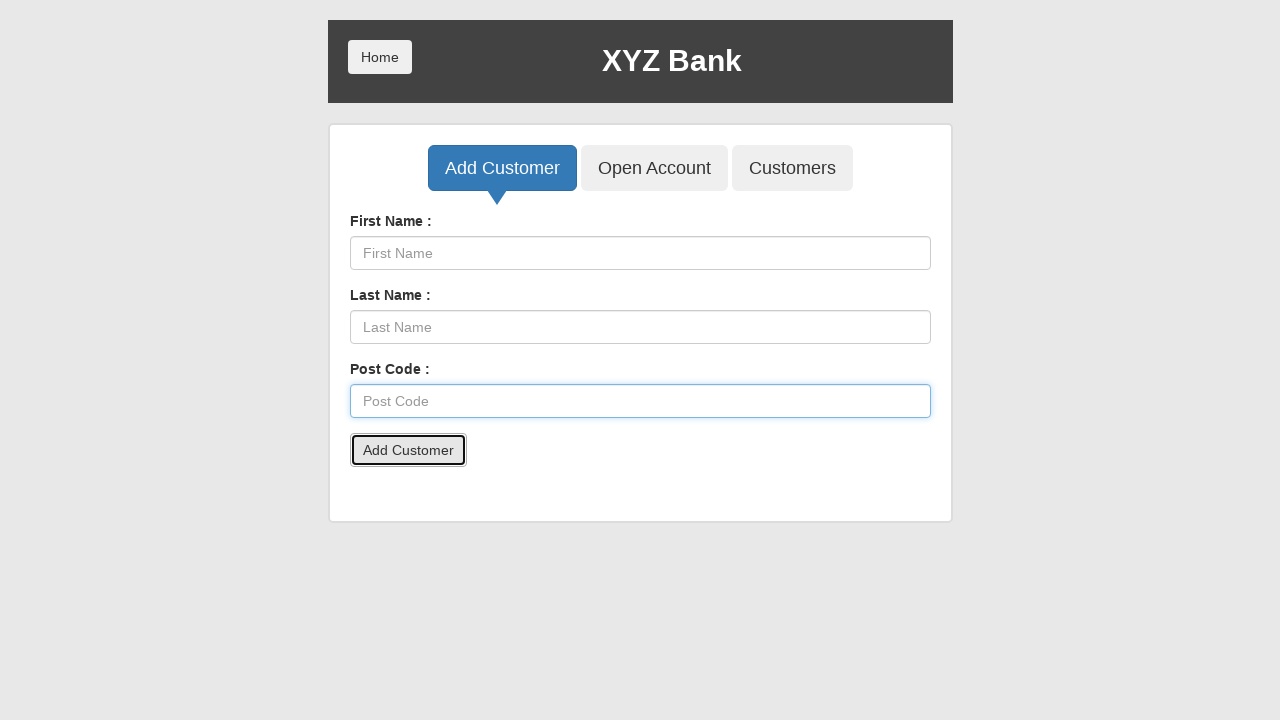

Accepted alert for customer 5 creation
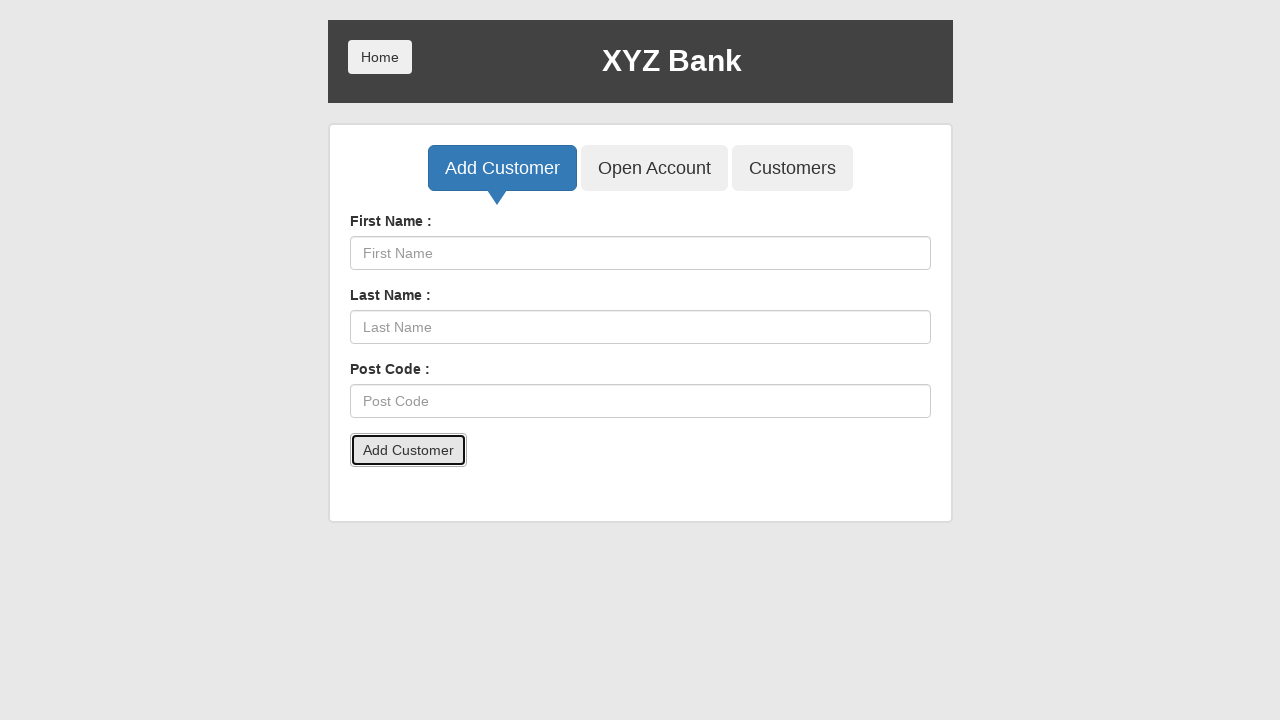

Clicked to navigate to Customers list at (792, 168) on [ng-click='showCust()']
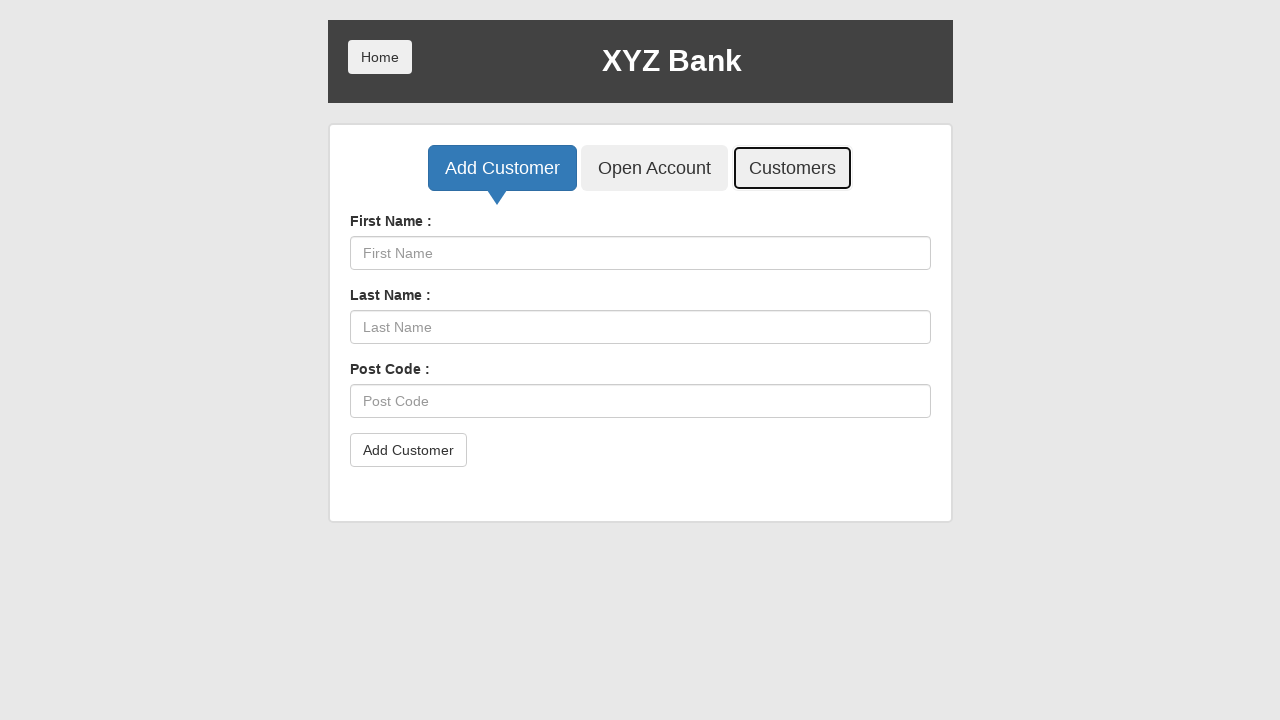

Customer table loaded with all created customers
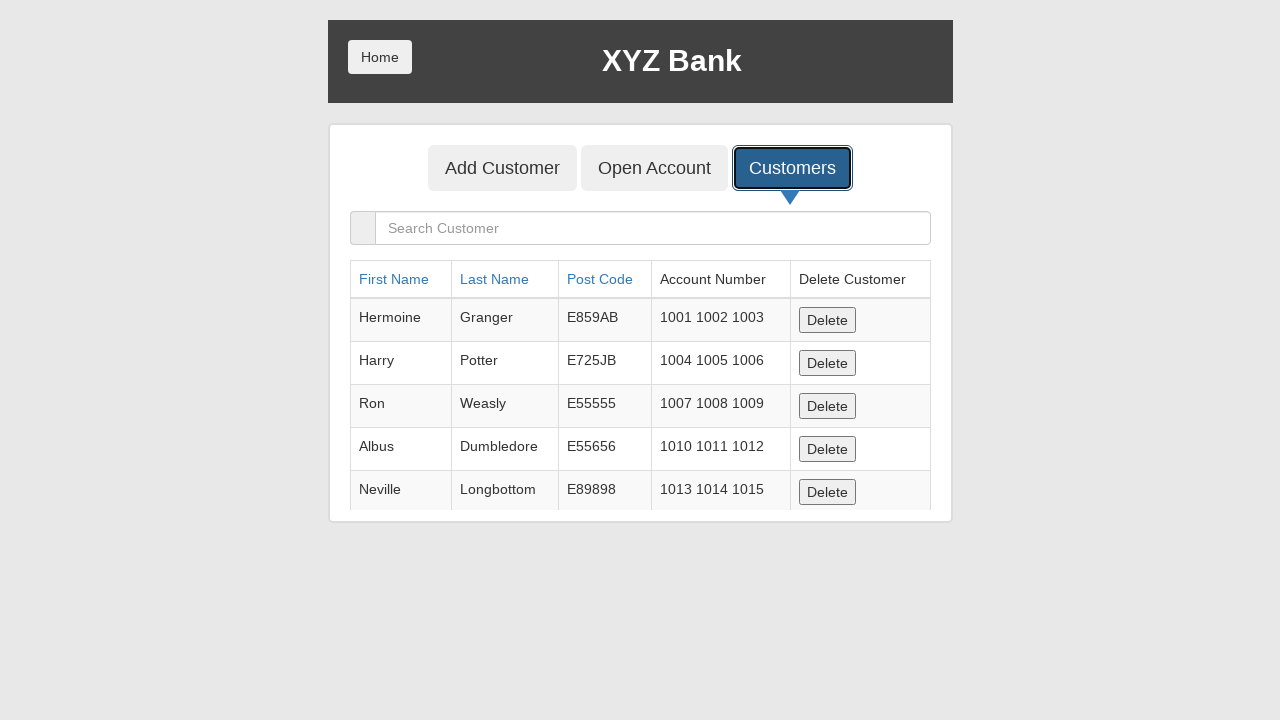

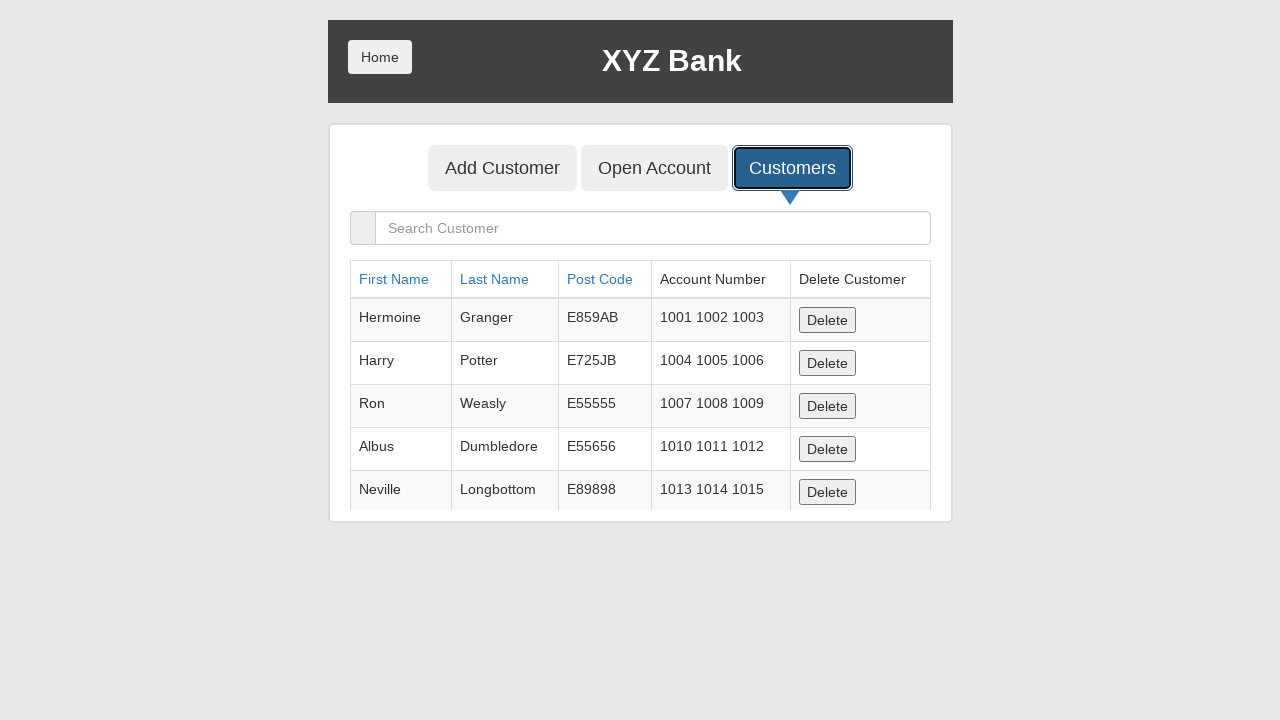